Selects Option 2 from dropdown by visible text and validates it is selected

Starting URL: http://the-internet.herokuapp.com/dropdown

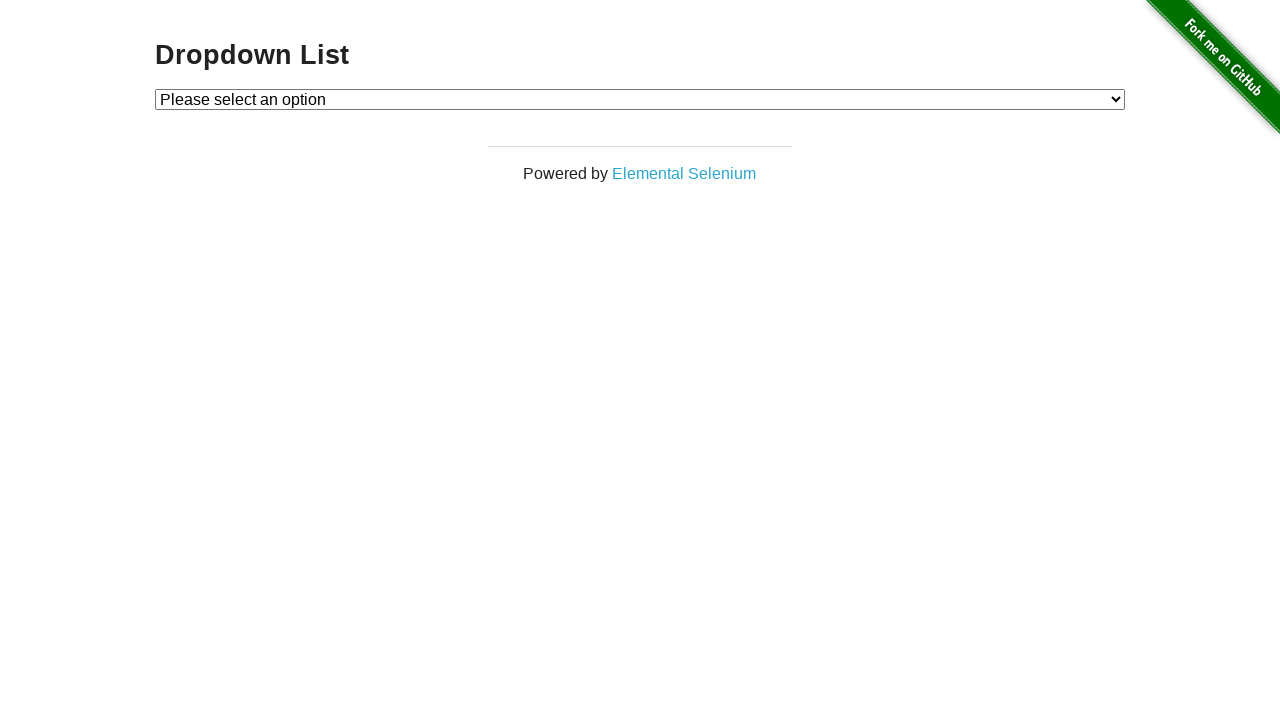

Selected 'Option 2' from dropdown by visible text on select#dropdown
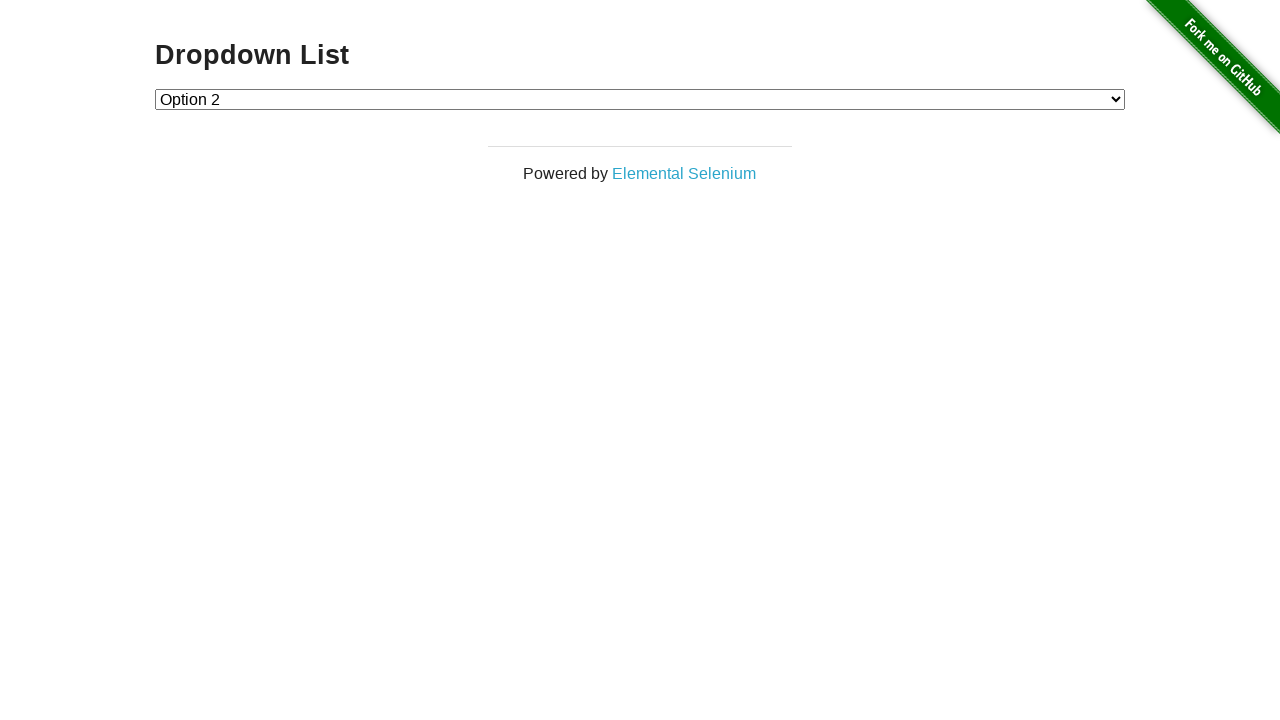

Located the selected option in dropdown
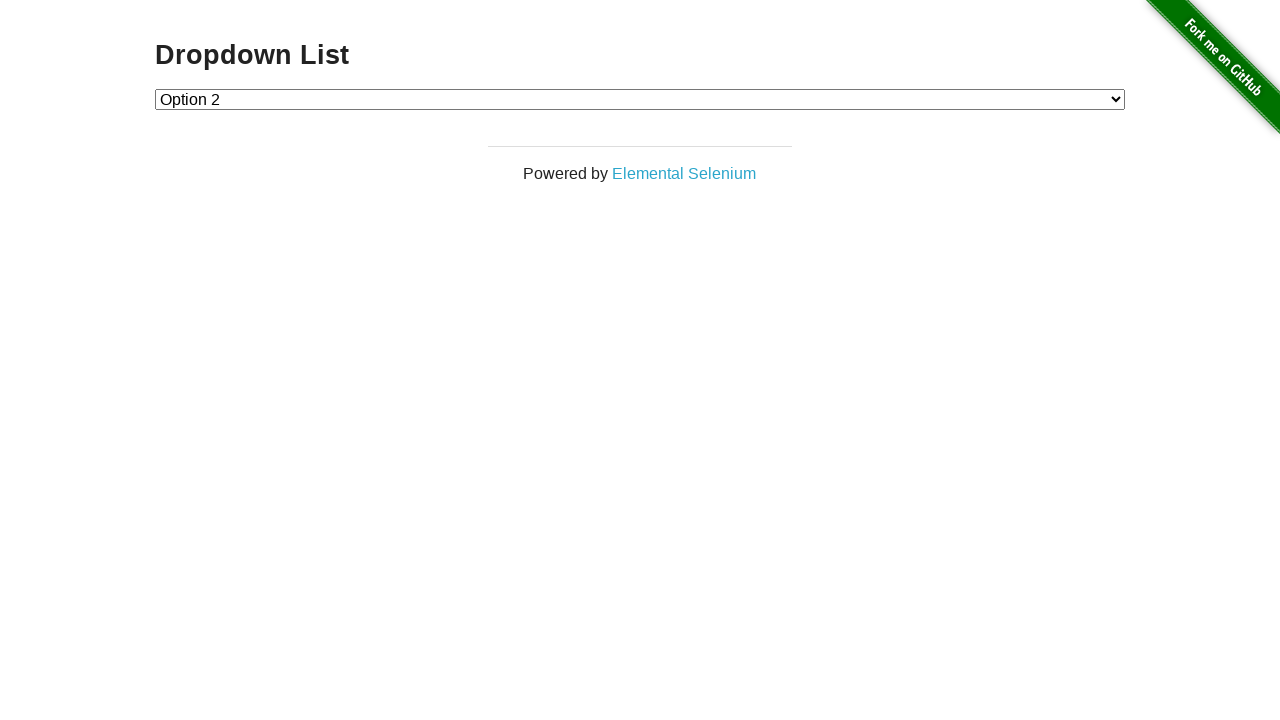

Validated that 'Option 2' is selected in dropdown
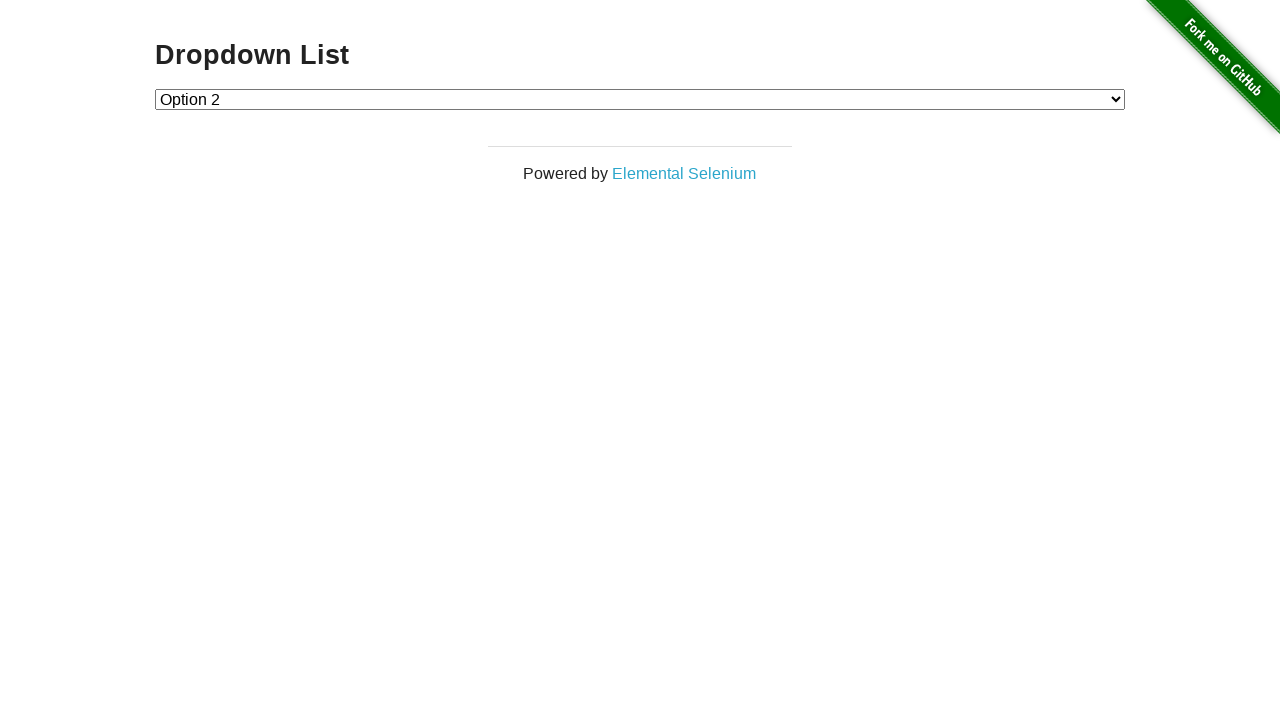

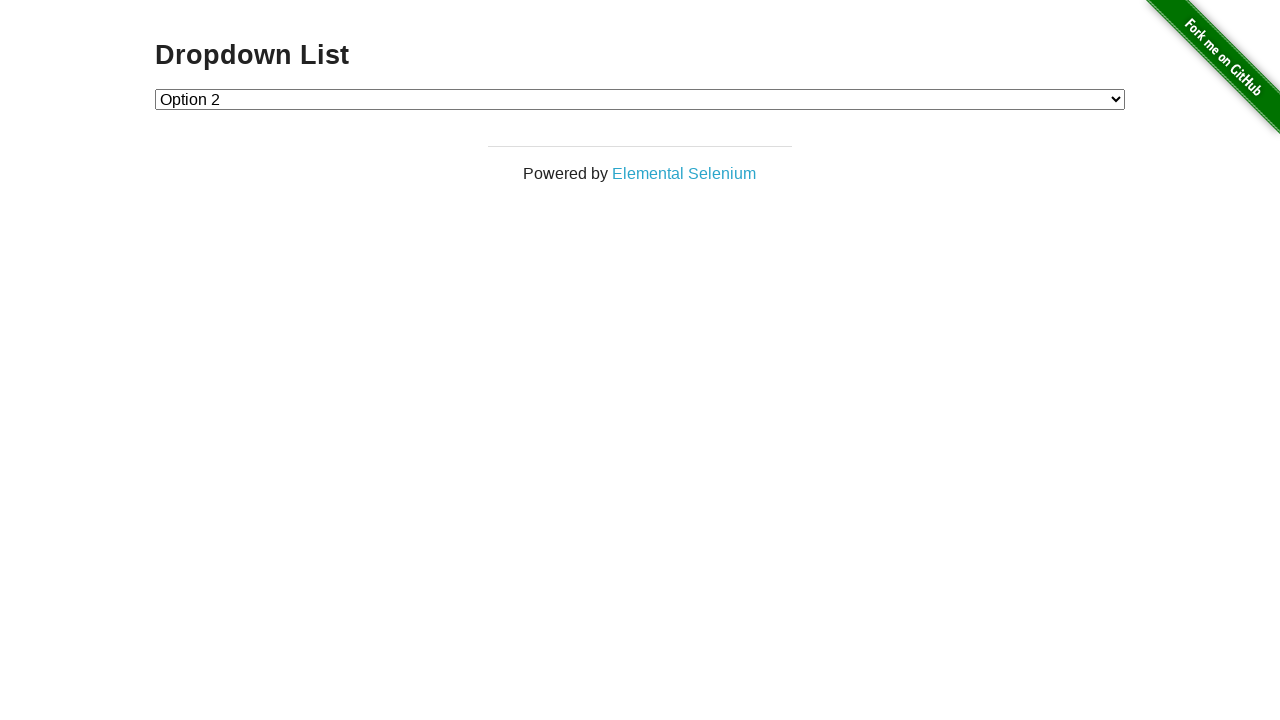